Tests that the Clear completed button is displayed when an item is completed

Starting URL: https://demo.playwright.dev/todomvc

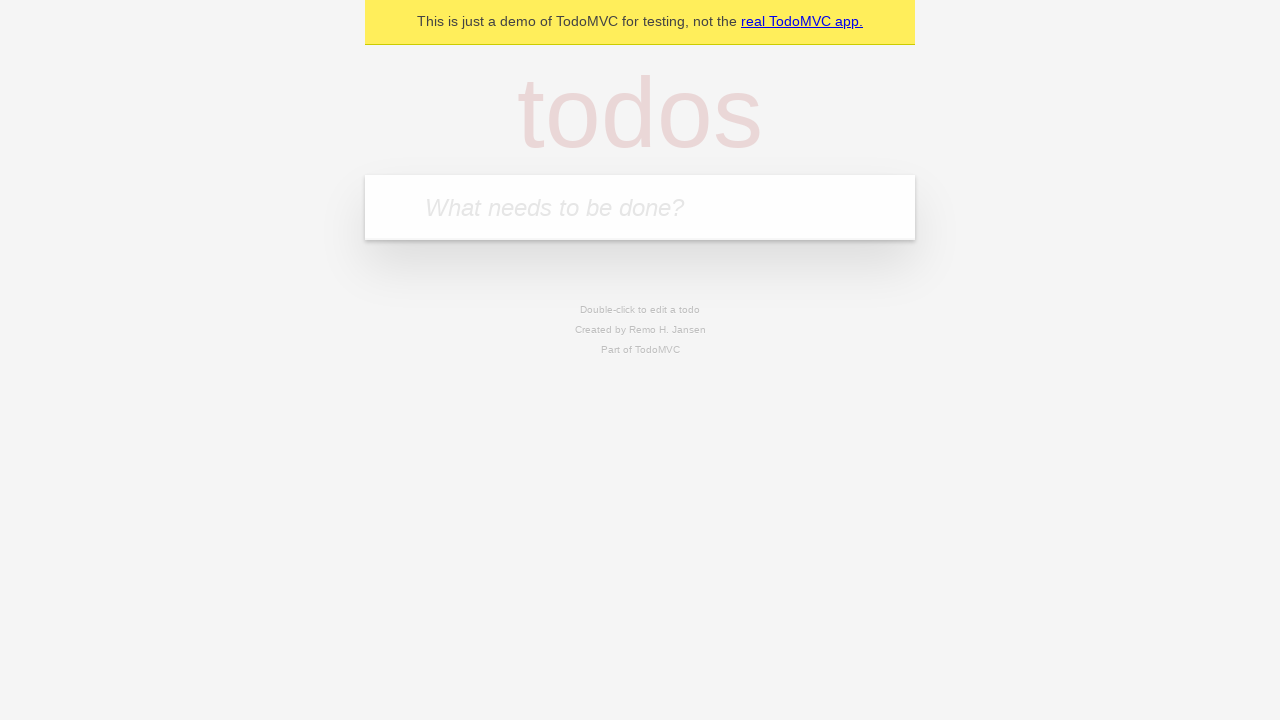

Located the 'What needs to be done?' input field
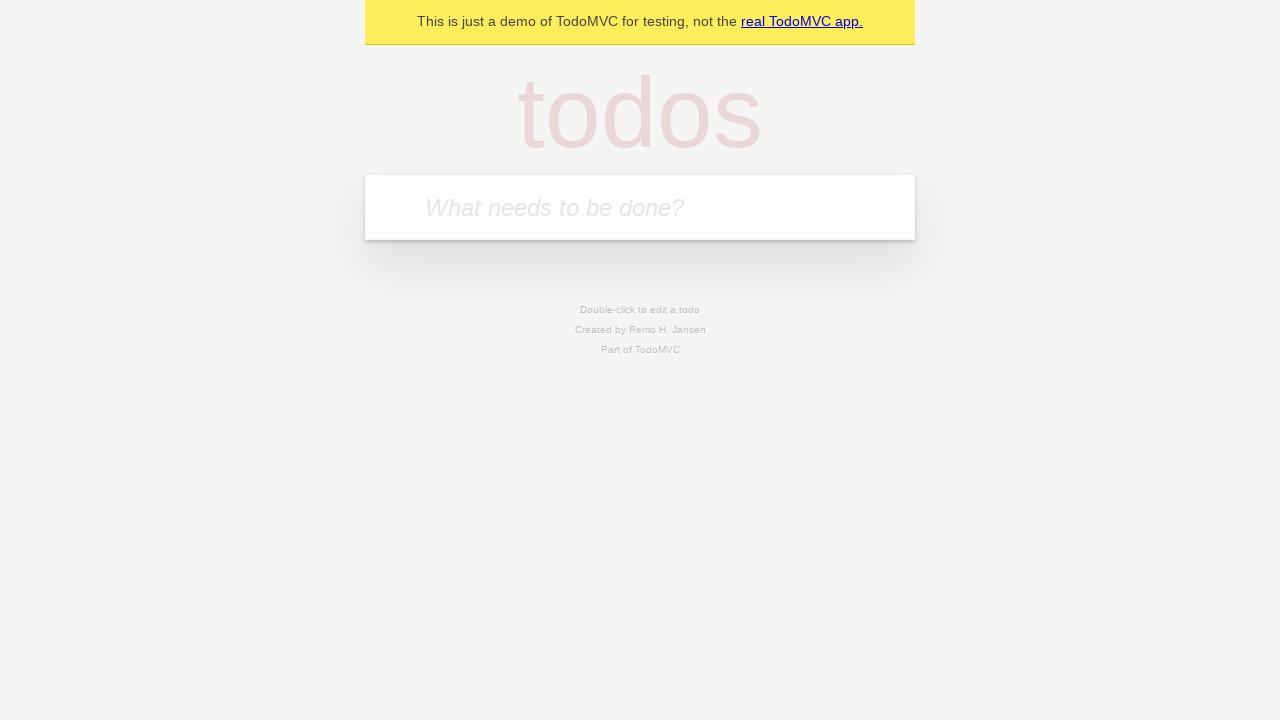

Filled first todo item 'buy some cheese' on internal:attr=[placeholder="What needs to be done?"i]
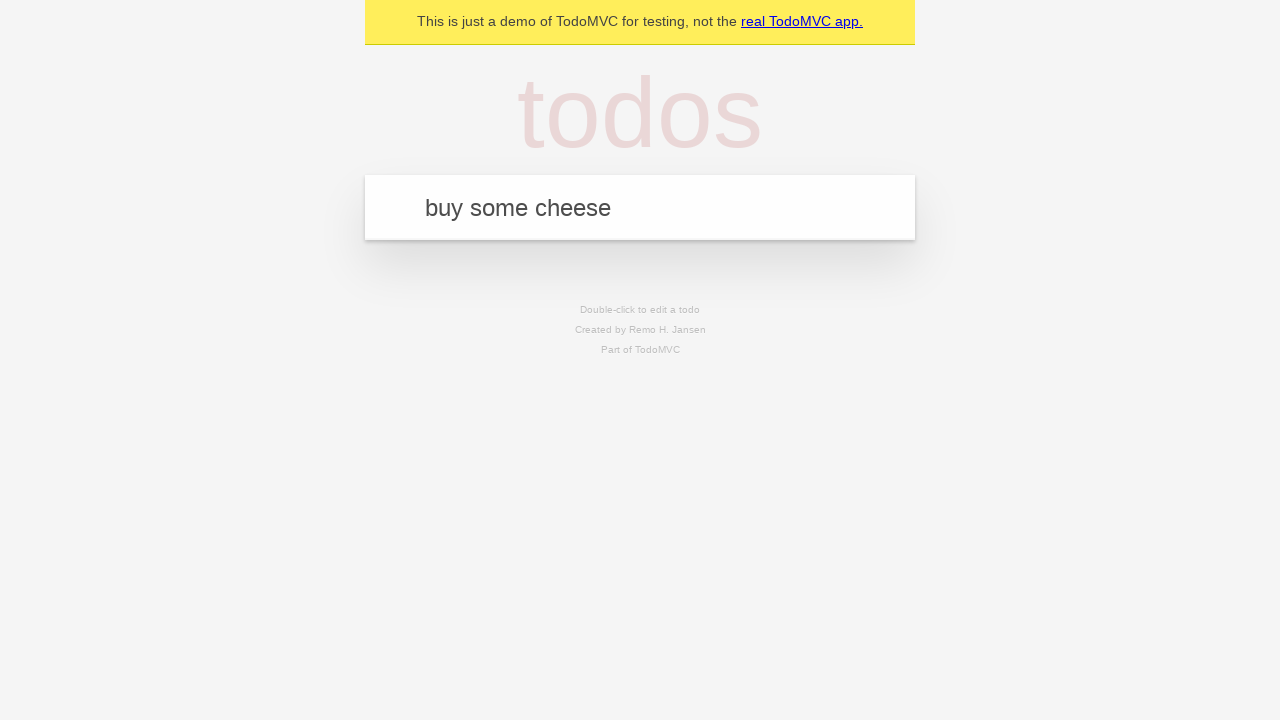

Pressed Enter to add first todo item on internal:attr=[placeholder="What needs to be done?"i]
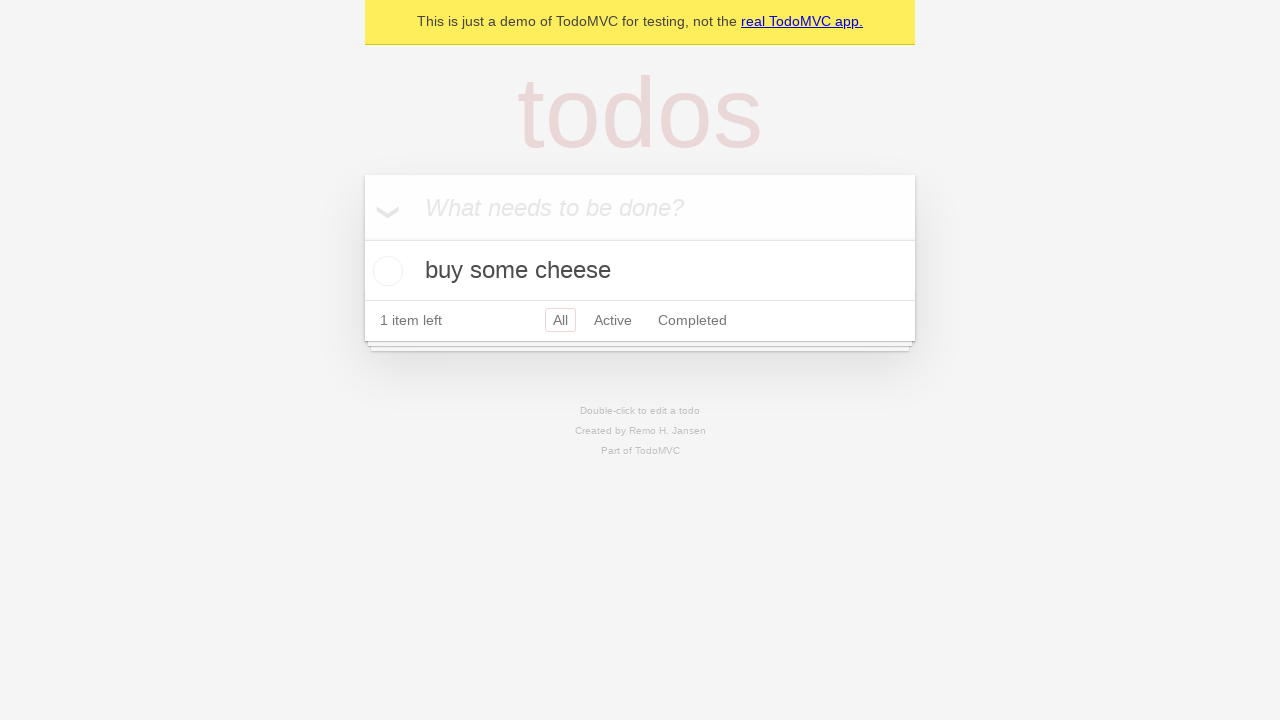

Filled second todo item 'feed the cat' on internal:attr=[placeholder="What needs to be done?"i]
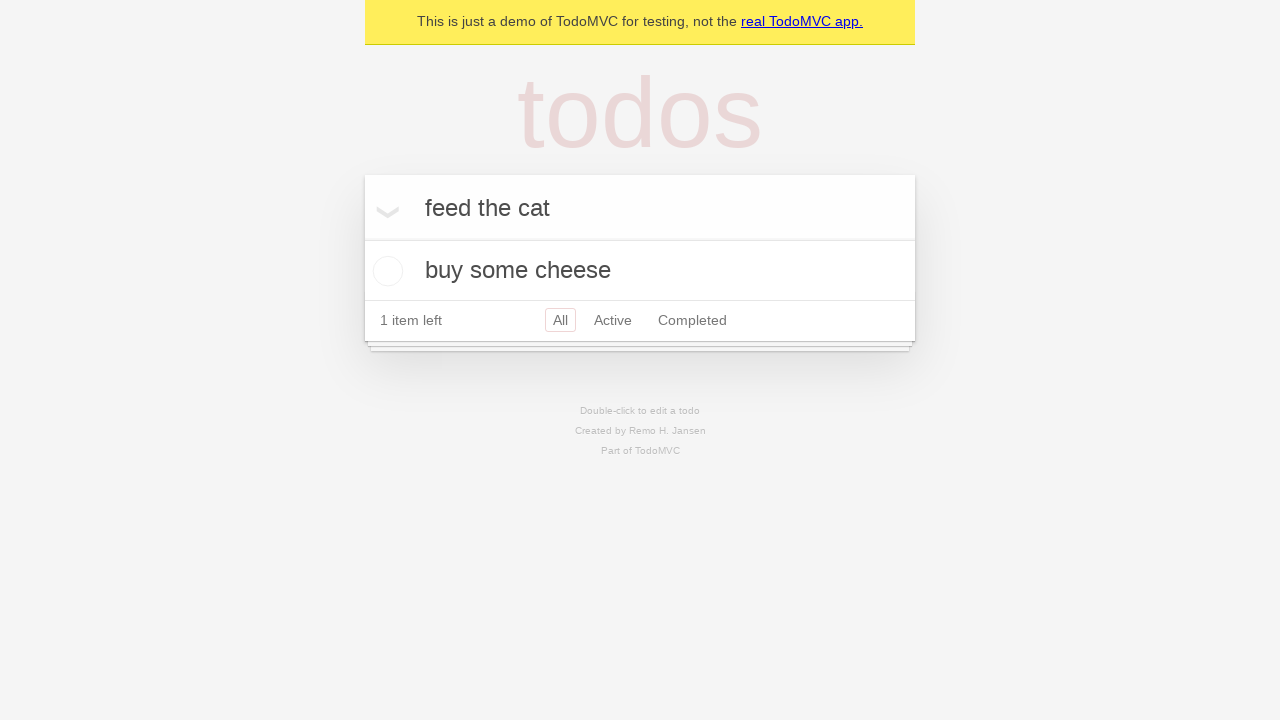

Pressed Enter to add second todo item on internal:attr=[placeholder="What needs to be done?"i]
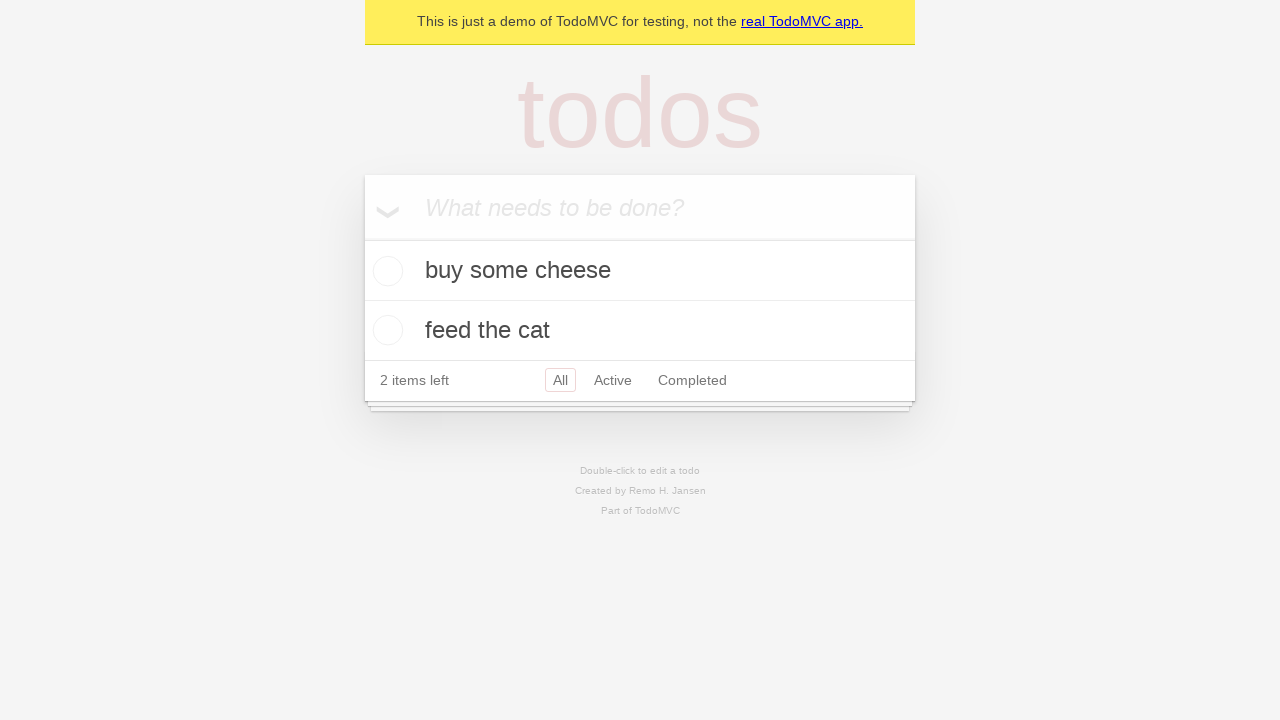

Filled third todo item 'book a doctors appointment' on internal:attr=[placeholder="What needs to be done?"i]
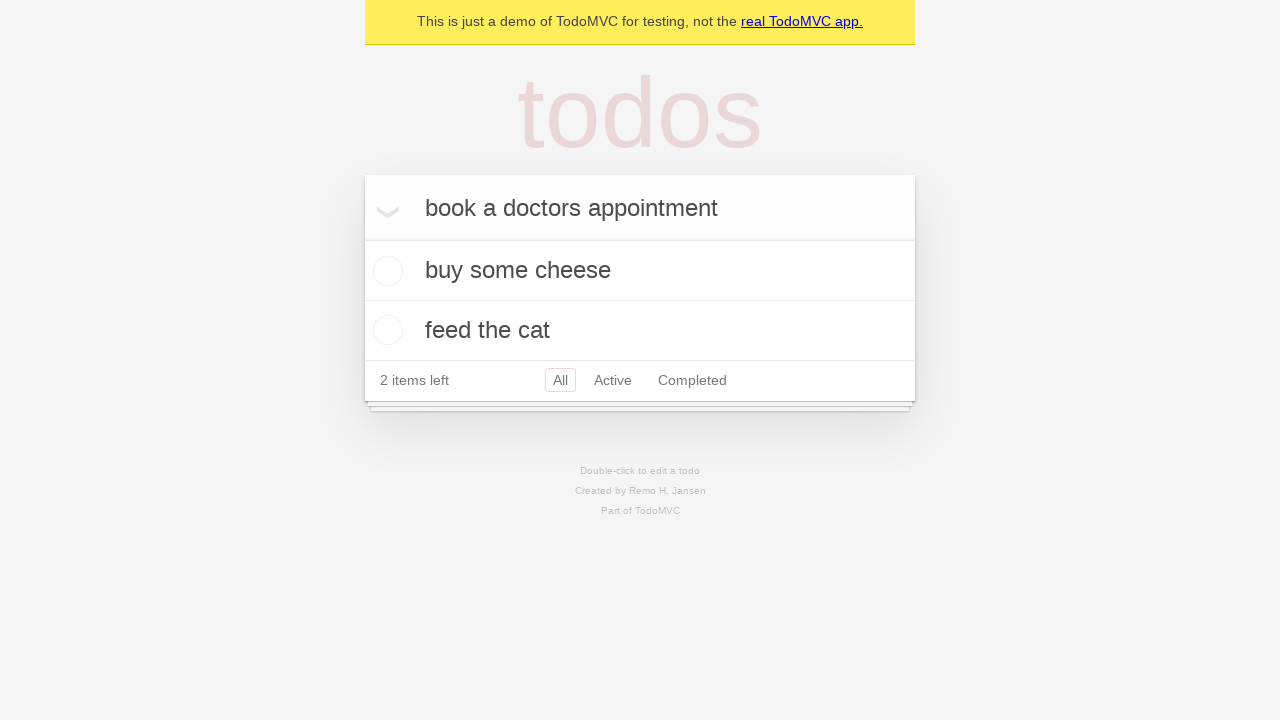

Pressed Enter to add third todo item on internal:attr=[placeholder="What needs to be done?"i]
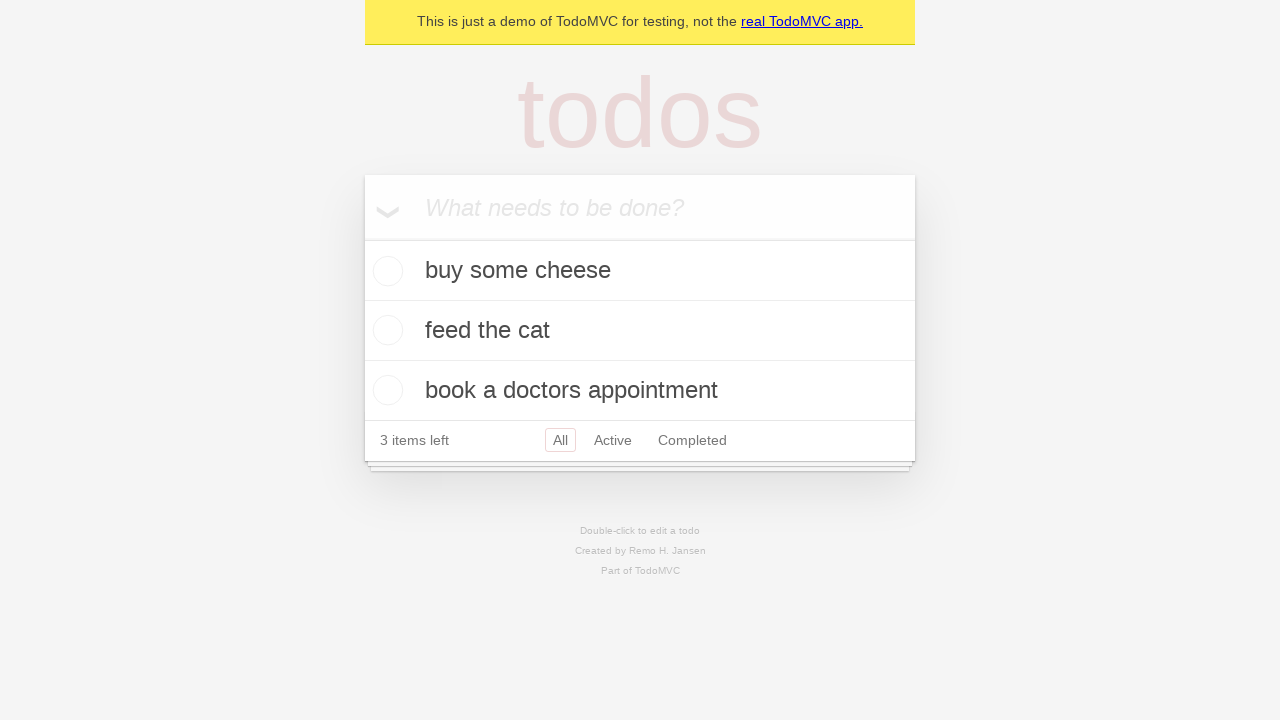

Waited for all 3 todo items to be added to the page
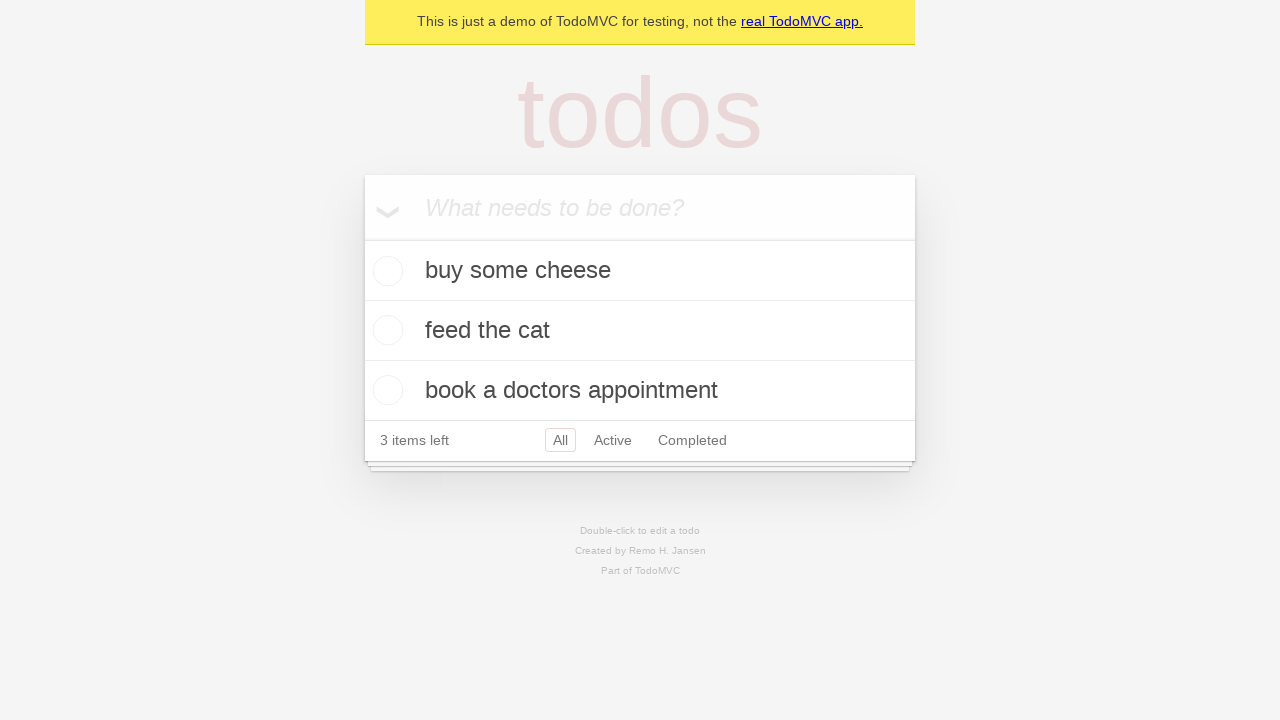

Checked the first todo item as completed at (385, 271) on .todo-list li .toggle >> nth=0
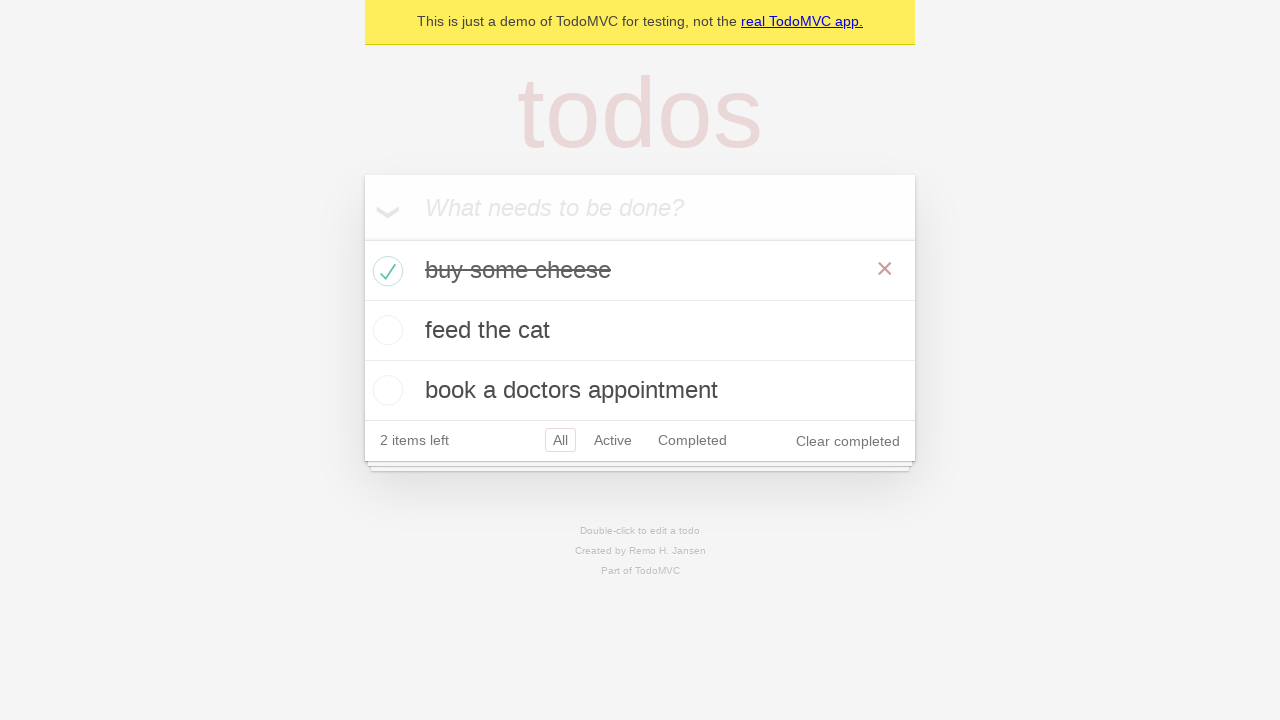

Verified that the 'Clear completed' button is displayed
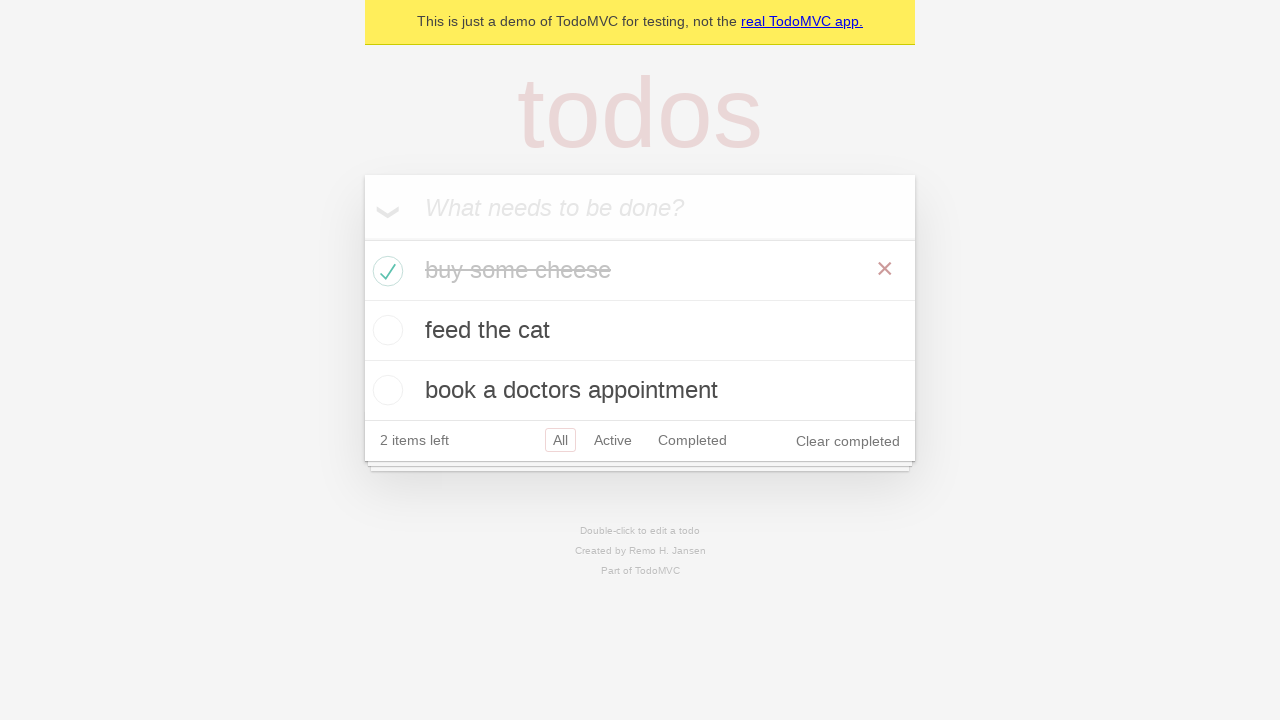

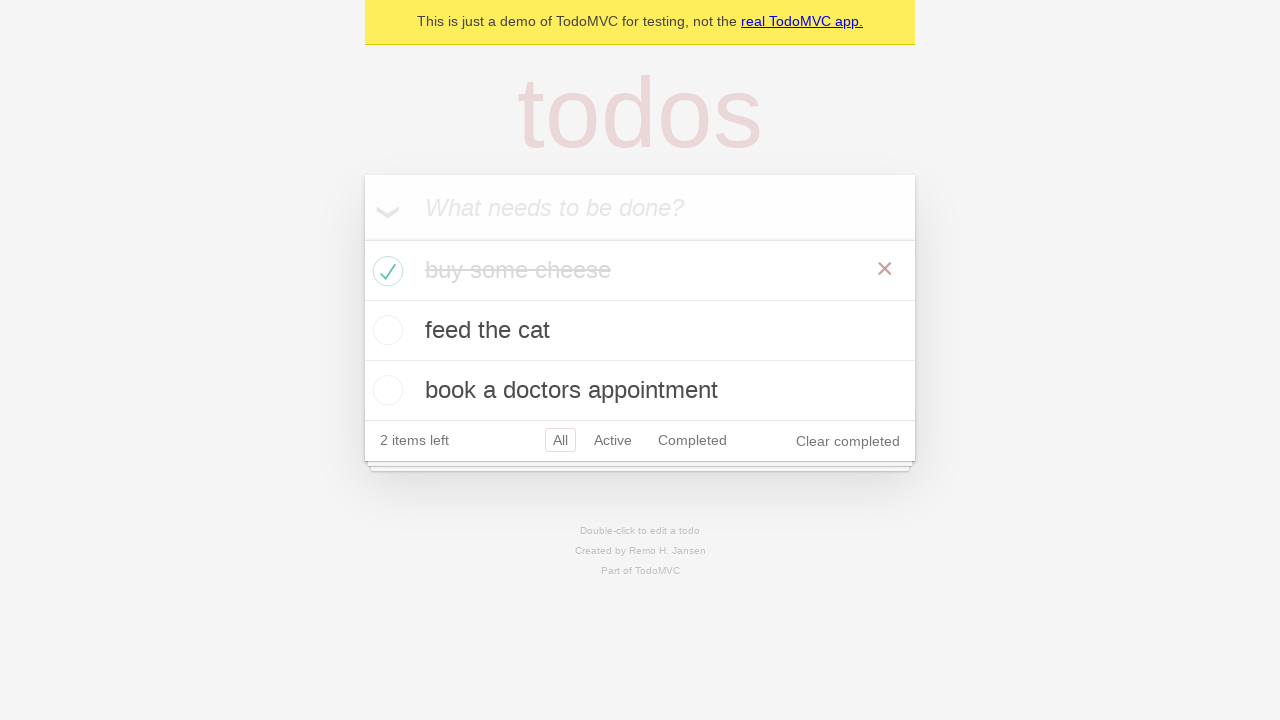